Navigates to a page with many elements and highlights a specific element by changing its CSS border style using JavaScript execution, then reverts the style after a delay.

Starting URL: http://the-internet.herokuapp.com/large

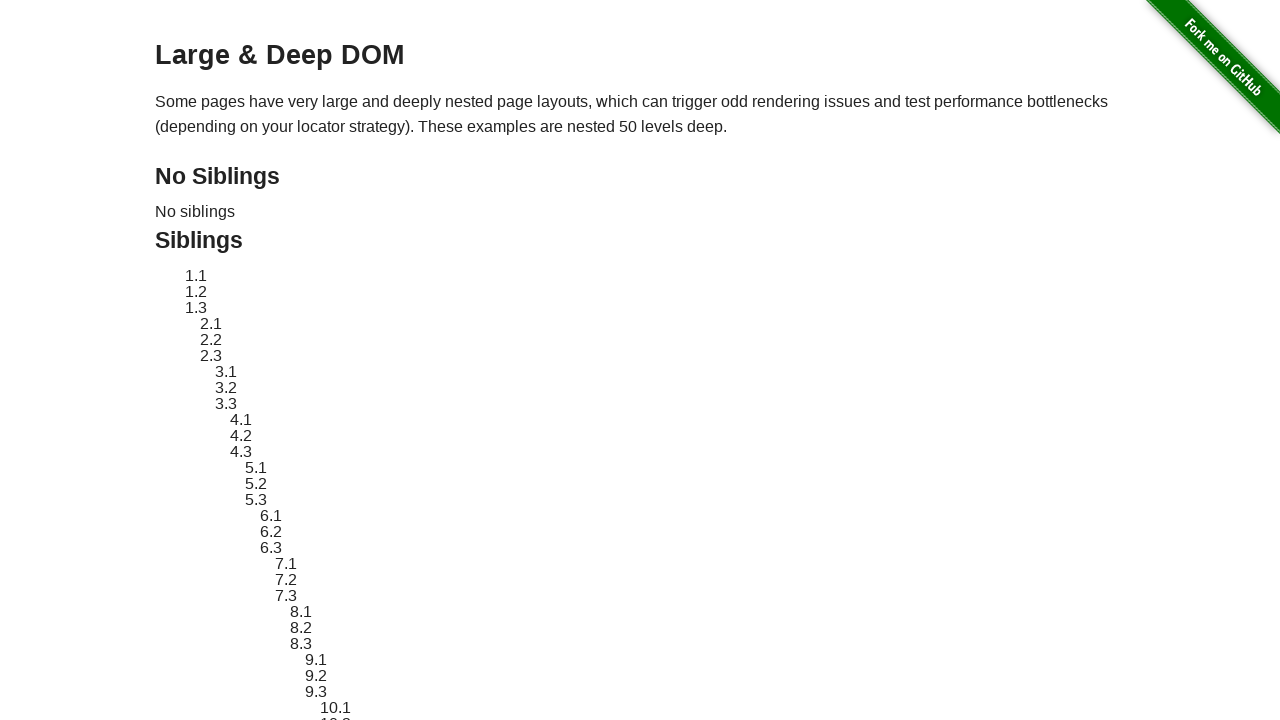

Navigated to the large elements page
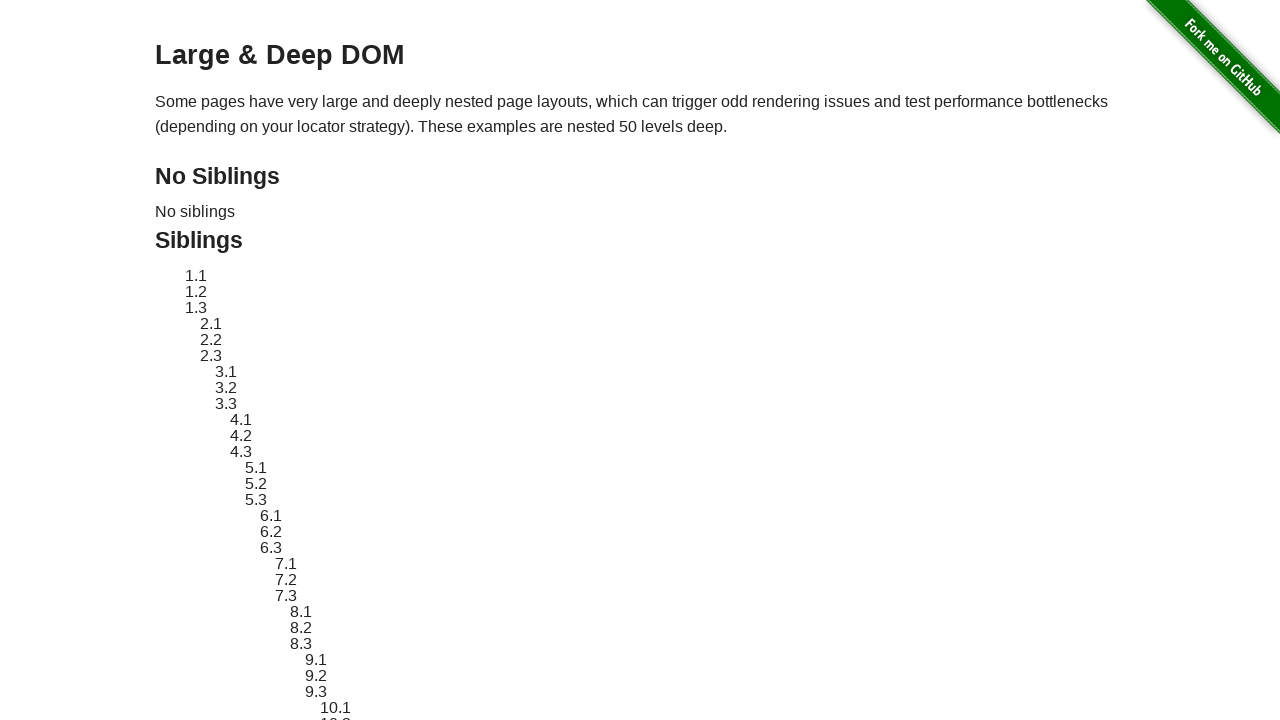

Located target element with ID 'sibling-2.3'
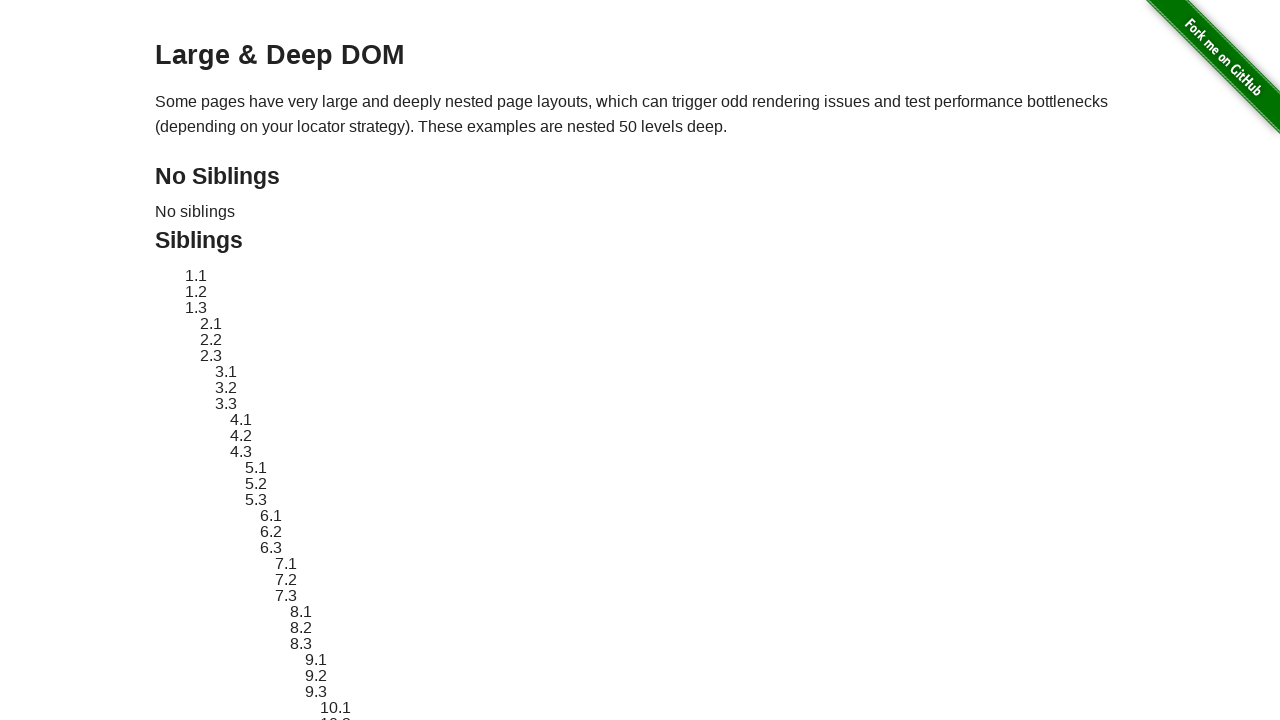

Target element is now visible
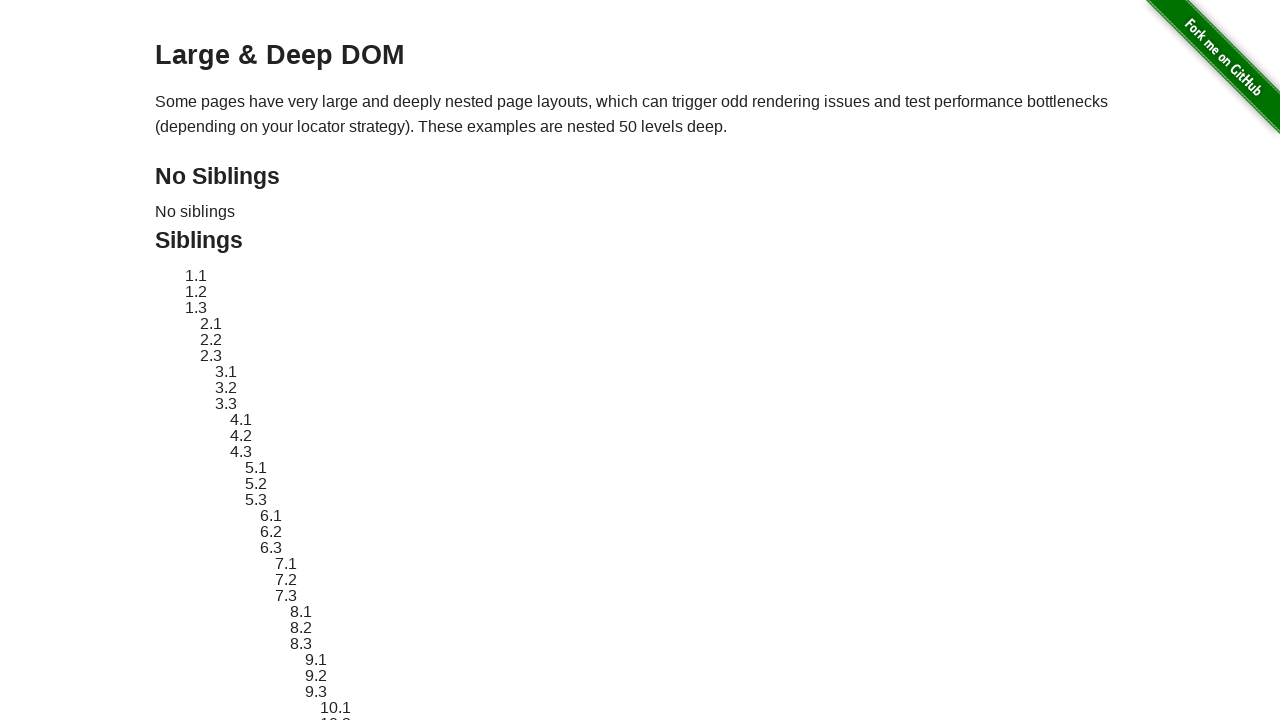

Applied red dashed border highlight to target element
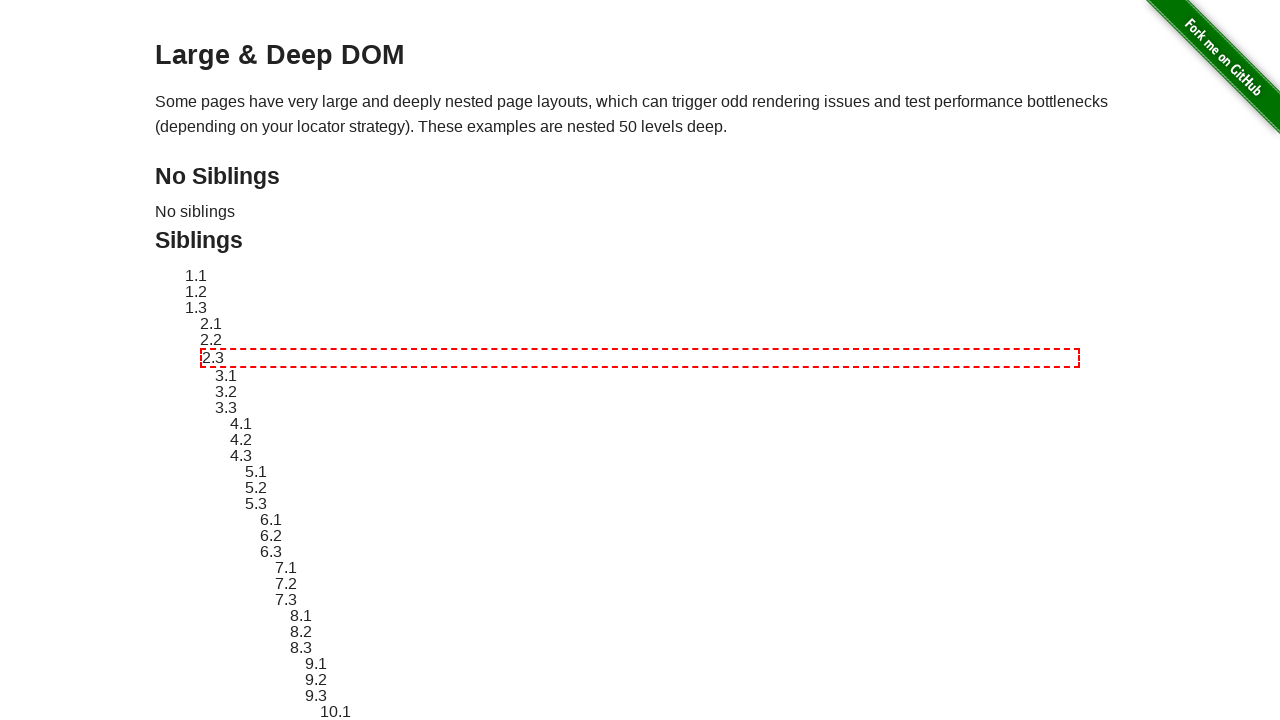

Waited 3 seconds to display the highlight
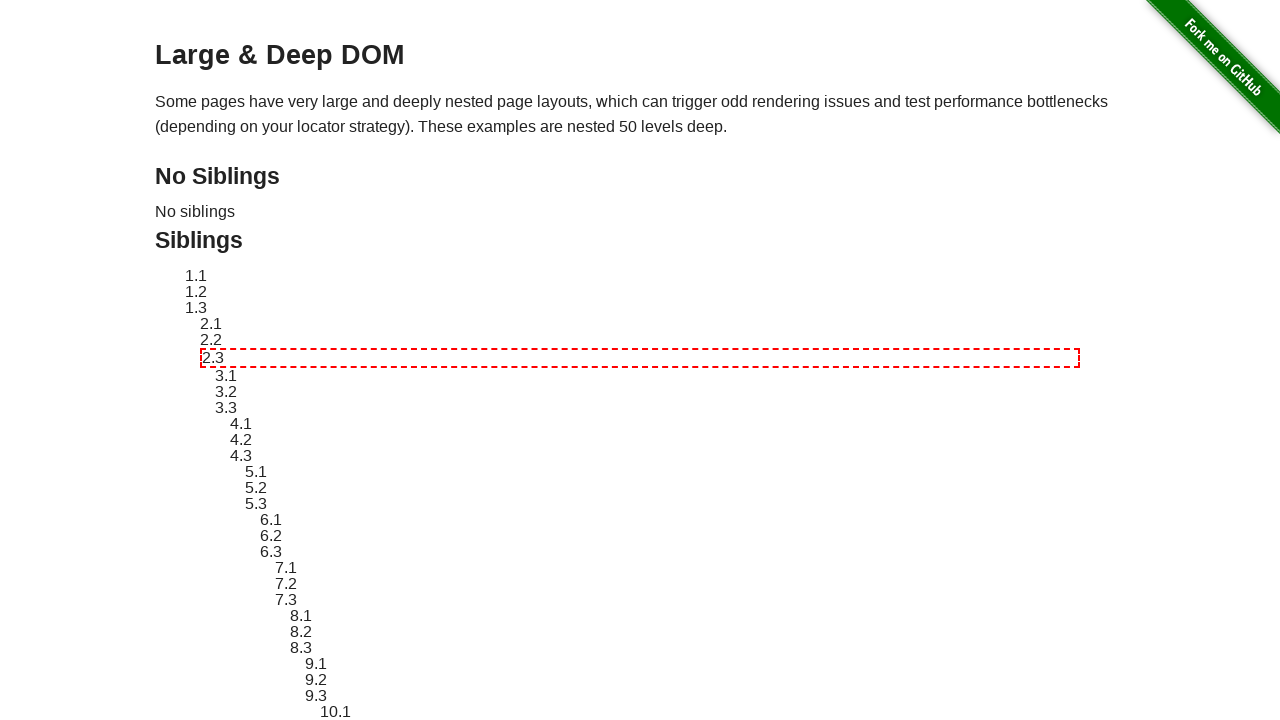

Reverted target element style to original
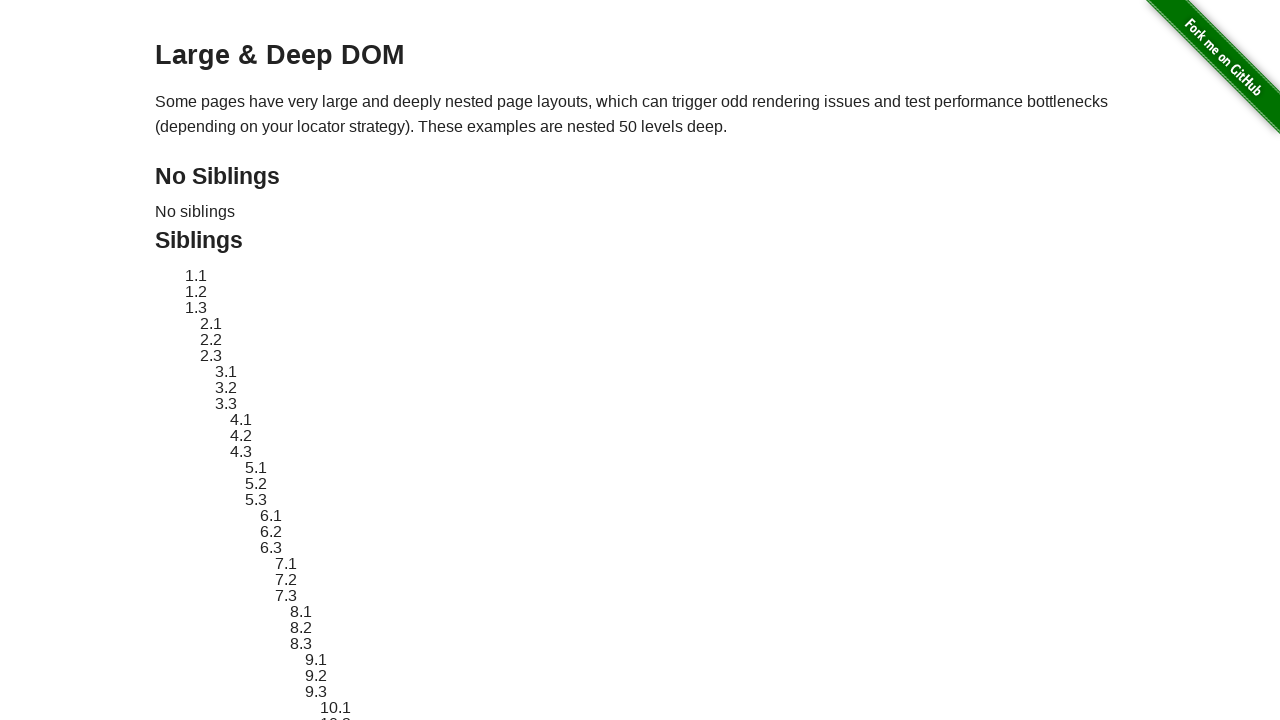

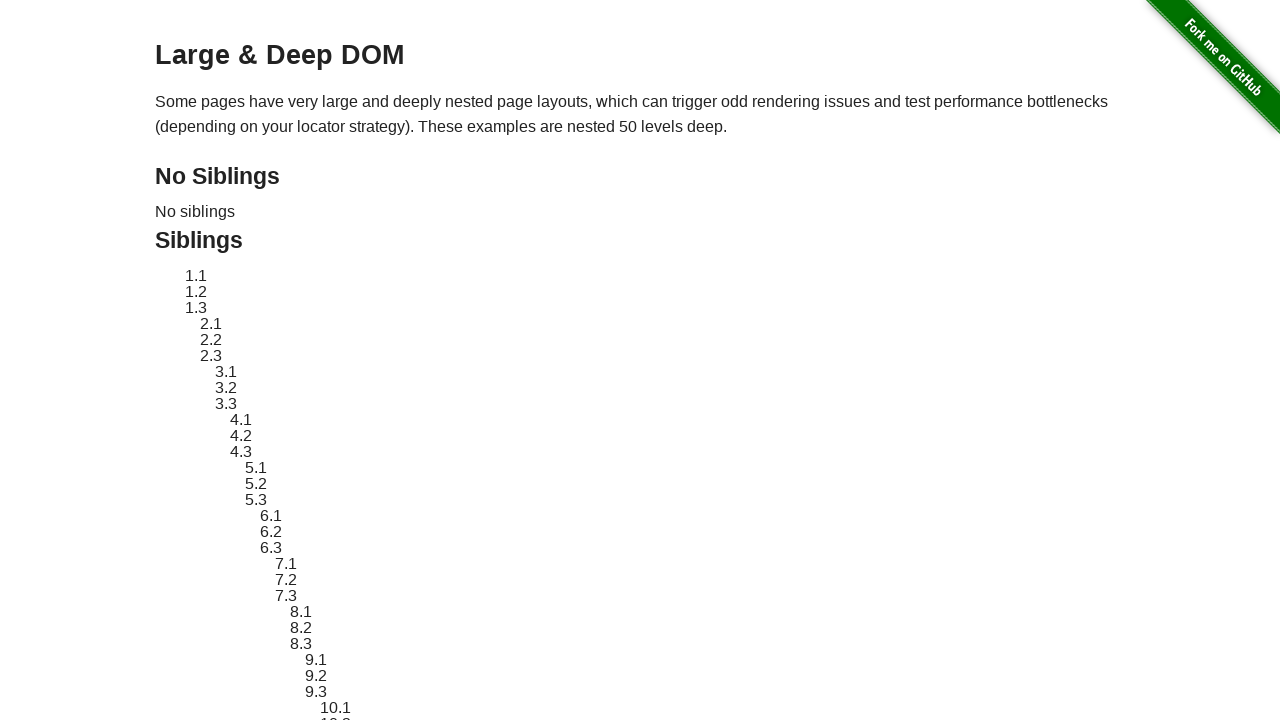